Tests responsive design by setting a mobile viewport size (iPhone SE dimensions), reloading the page, and verifying content is visible without horizontal overflow

Starting URL: https://vantyx-poc-backend-staging.onrender.com

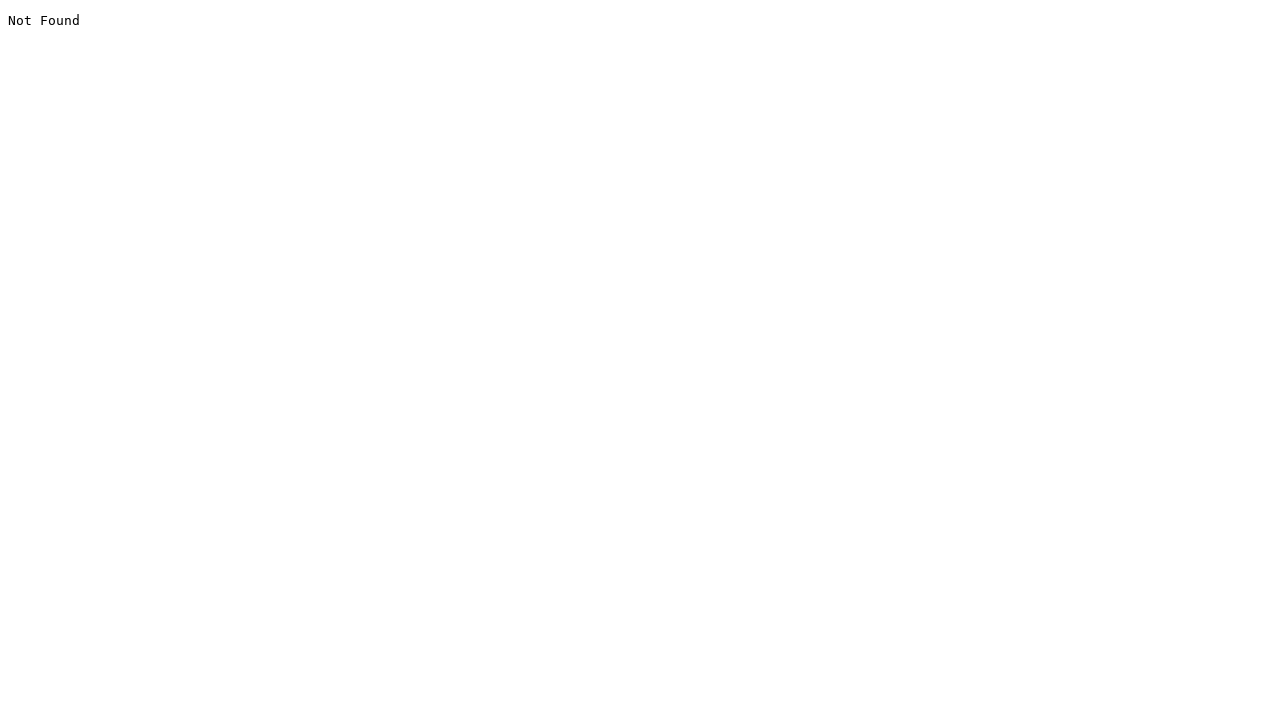

Set viewport to iPhone SE dimensions (375x667)
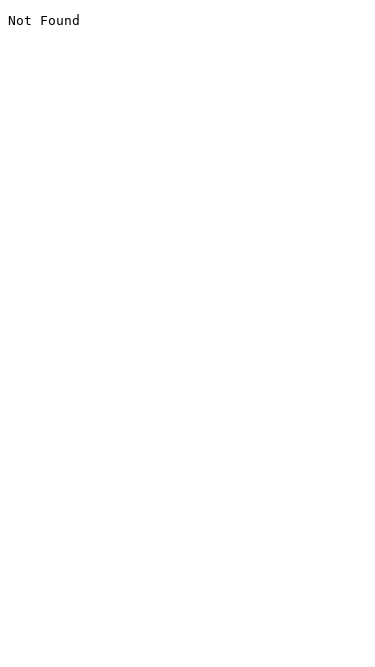

Reloaded page with mobile viewport
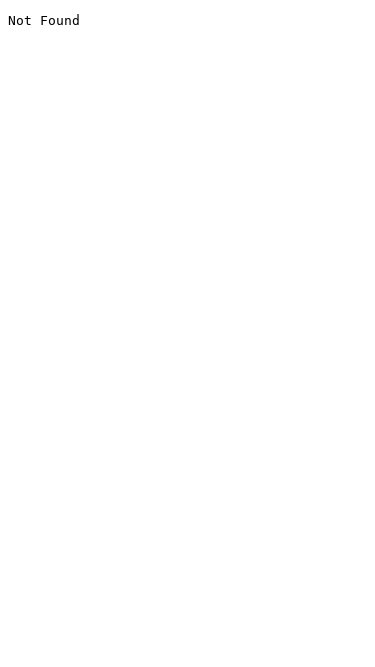

Verified body element is visible
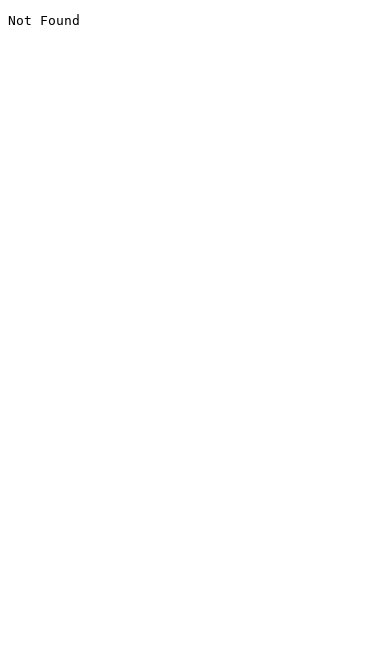

Retrieved page scroll width: 359px
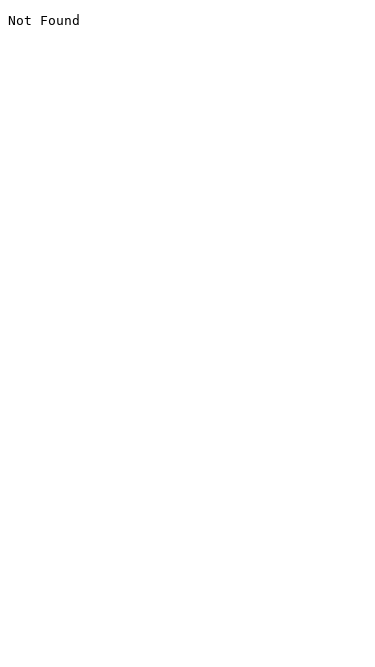

Retrieved page client width: 359px
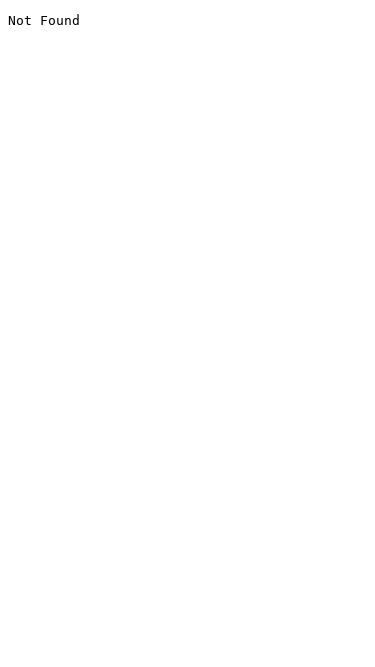

Reset viewport to desktop dimensions (1280x720)
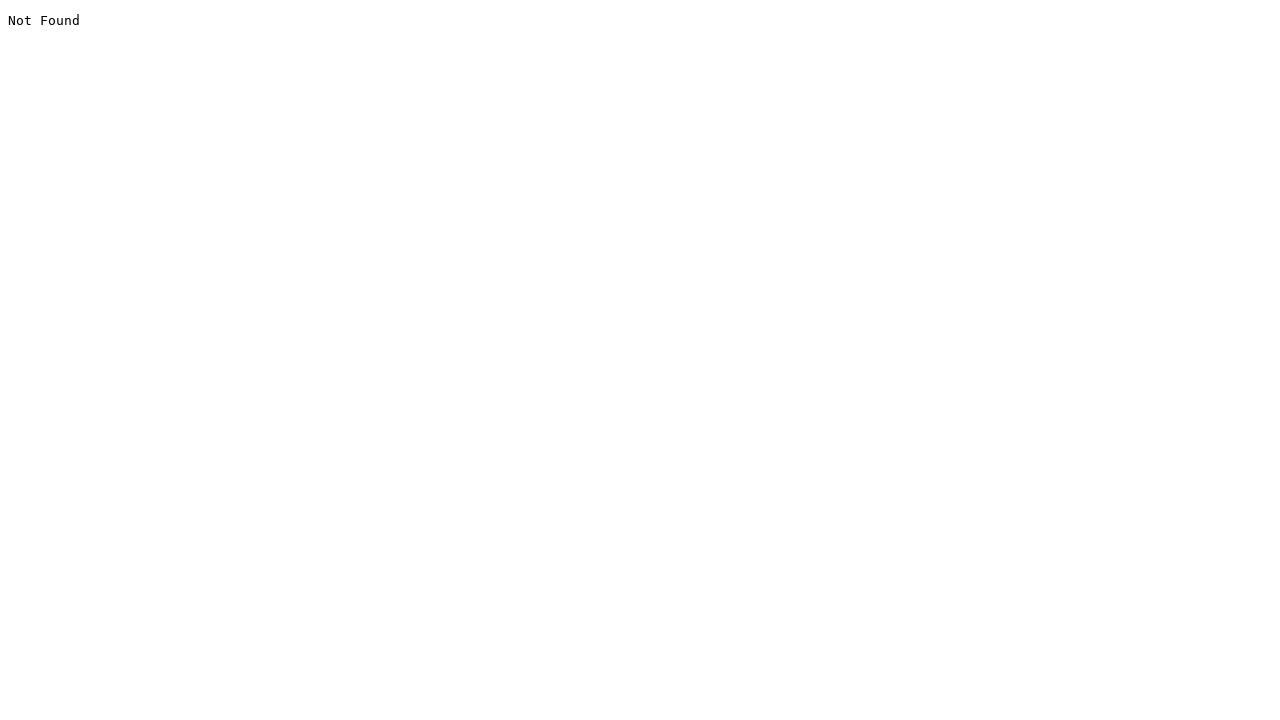

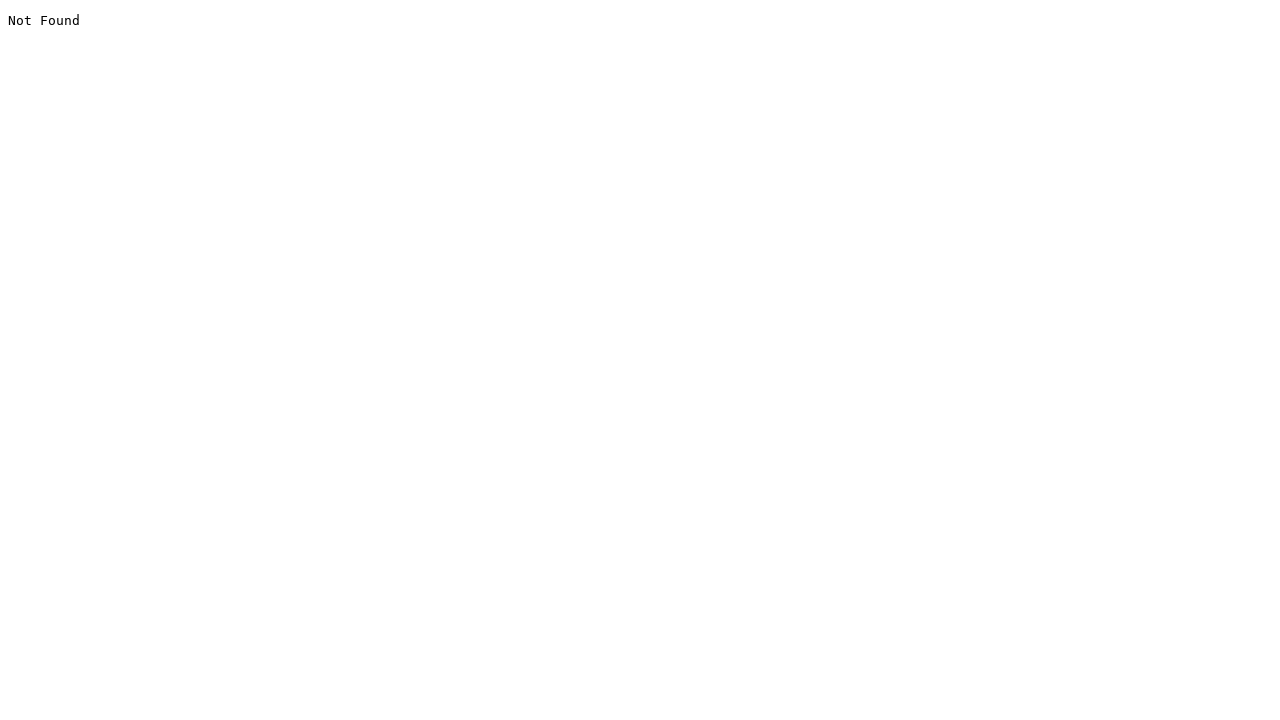